Tests scrolling functionality and validates that the sum of values in a table column matches the displayed total amount

Starting URL: https://rahulshettyacademy.com/AutomationPractice/

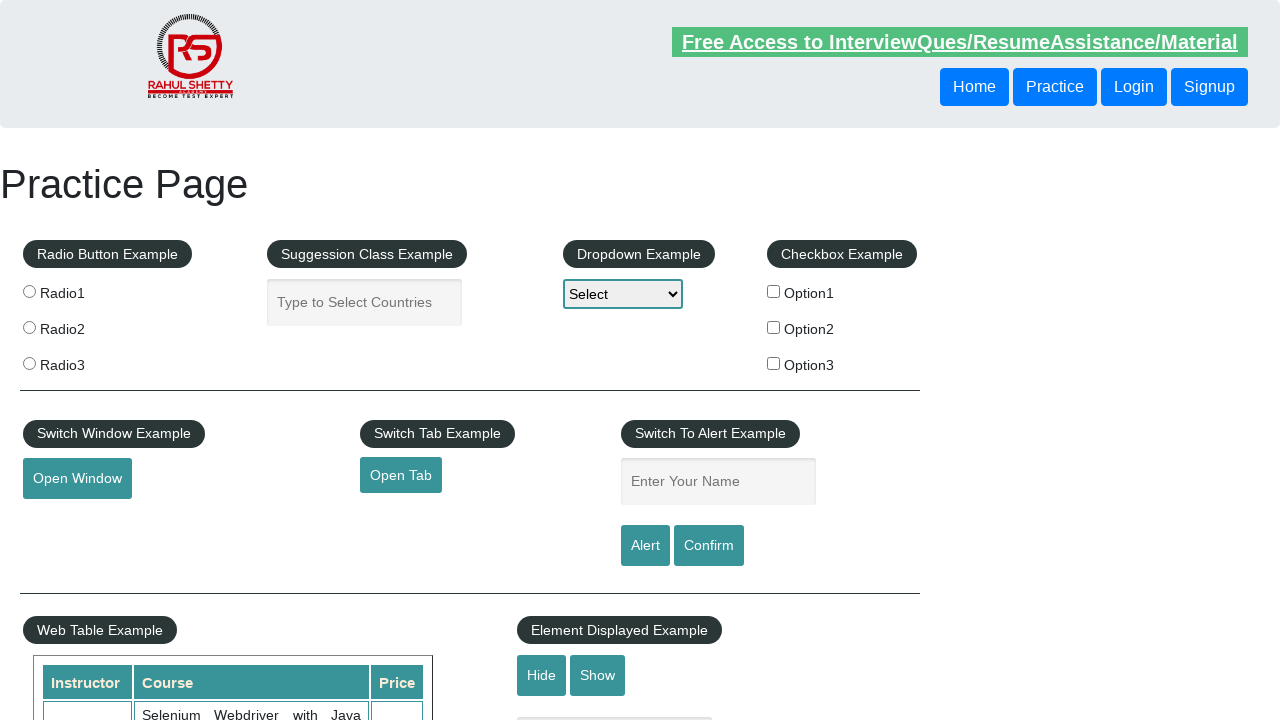

Scrolled down main page by 600 pixels
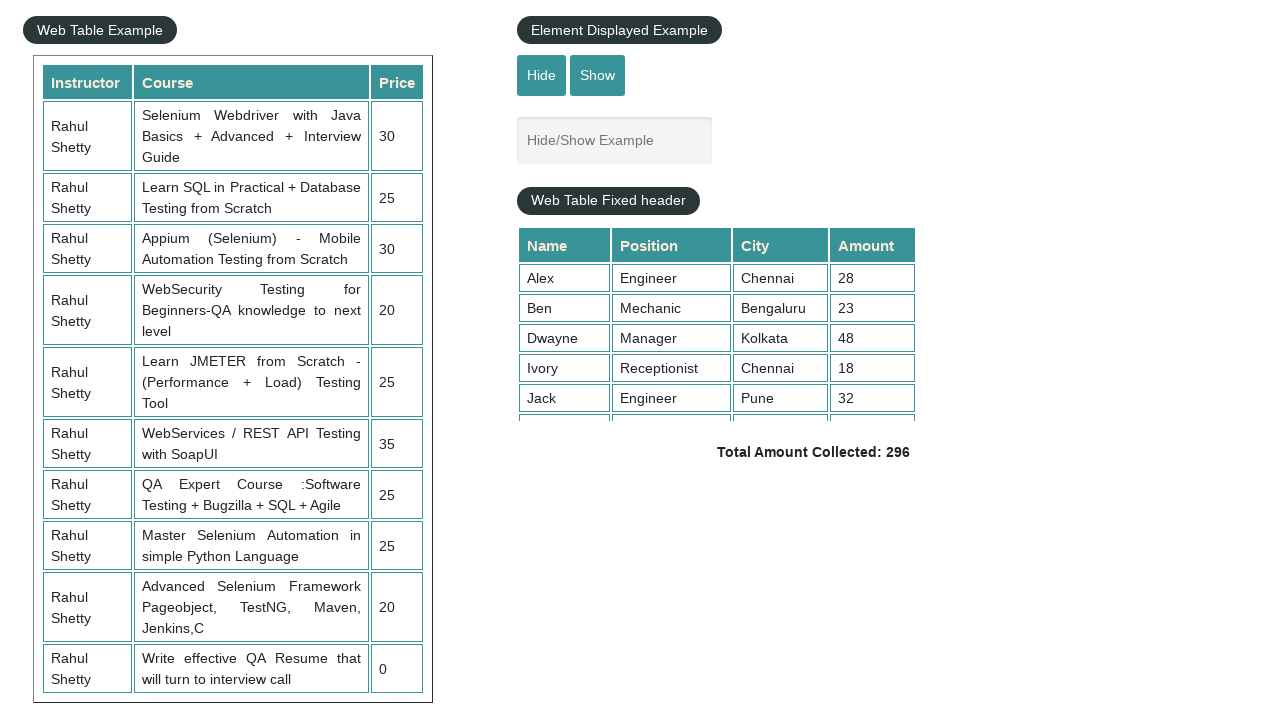

Scrolled within fixed header table to position 5000
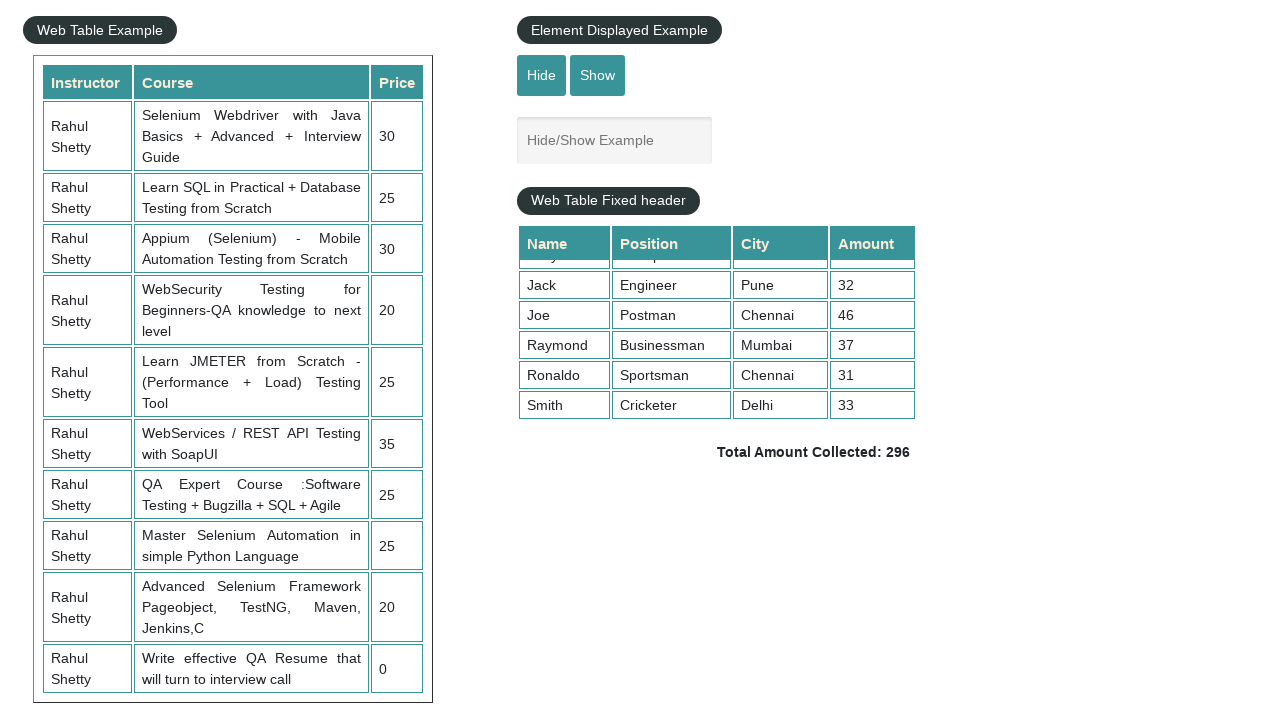

Retrieved all values from 4th column of table
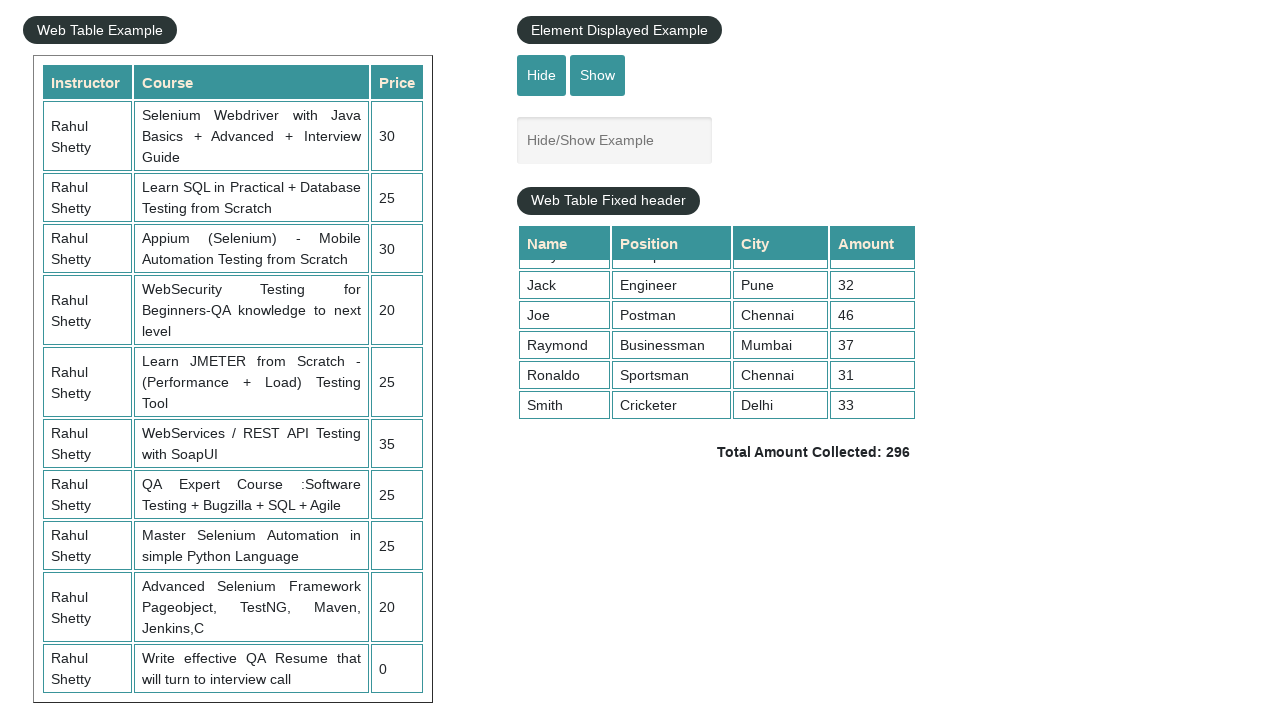

Calculated sum of table column values: 296
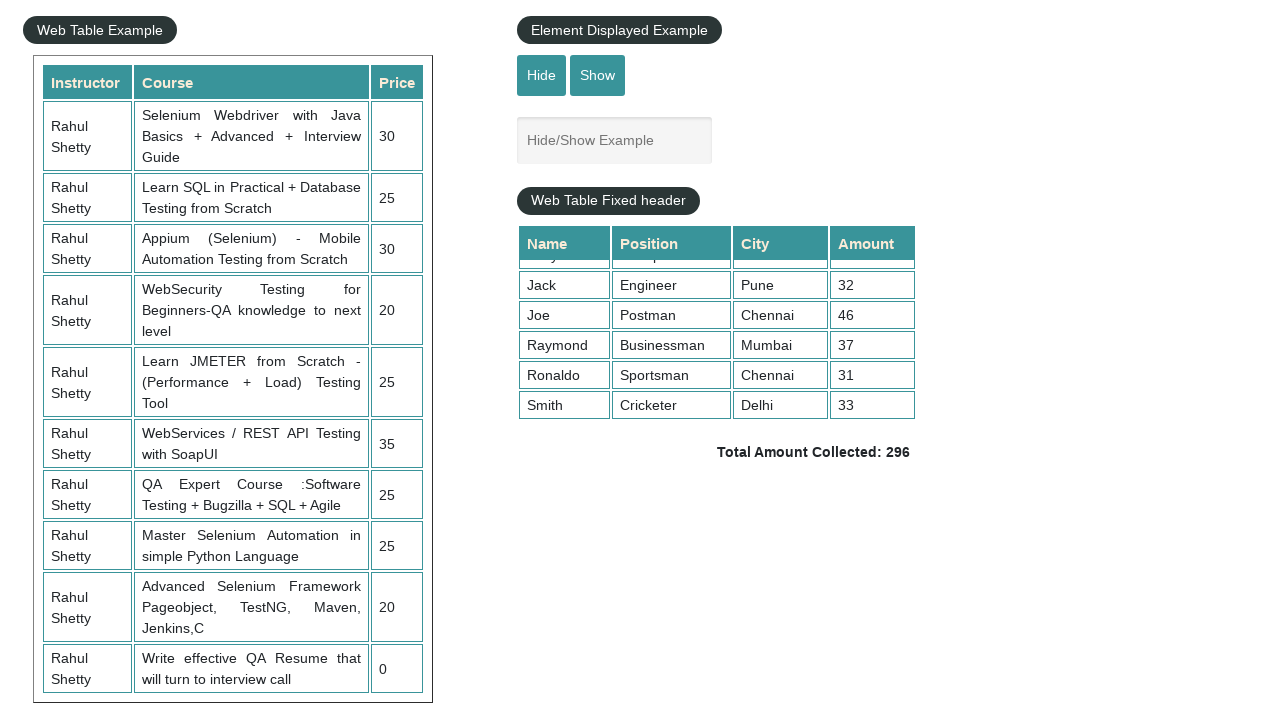

Retrieved displayed total amount text
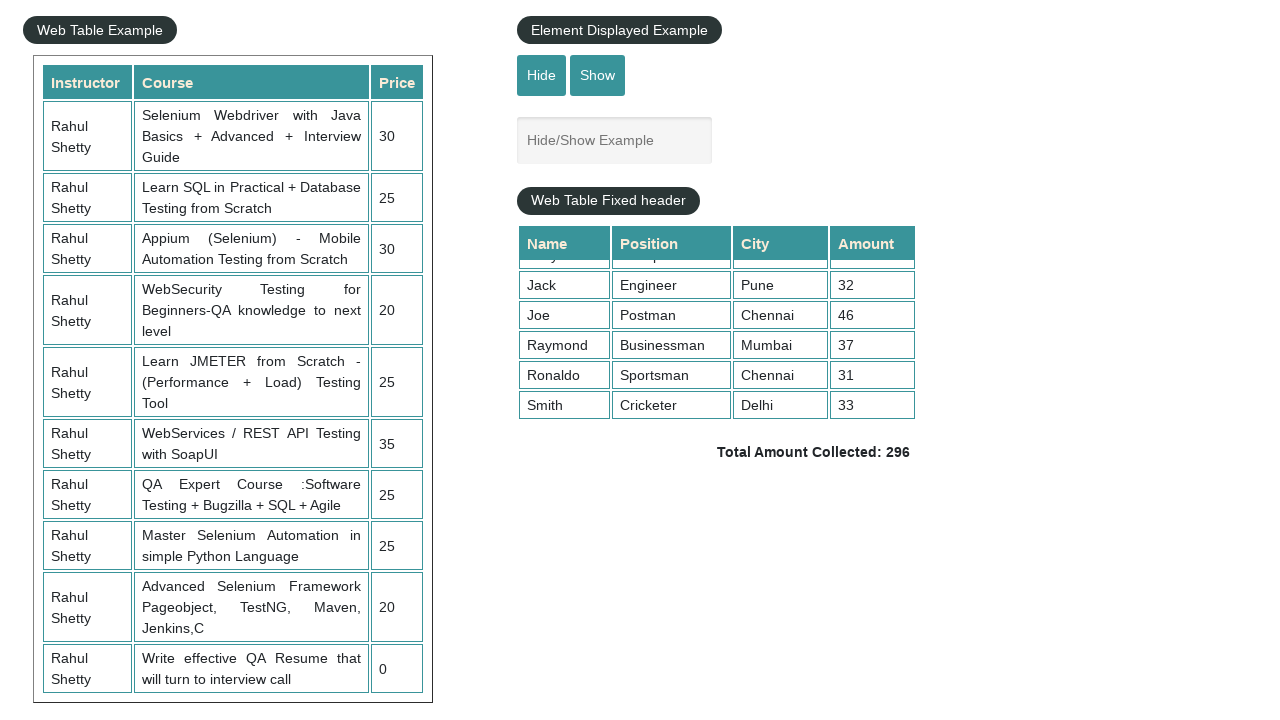

Parsed displayed total amount: 296
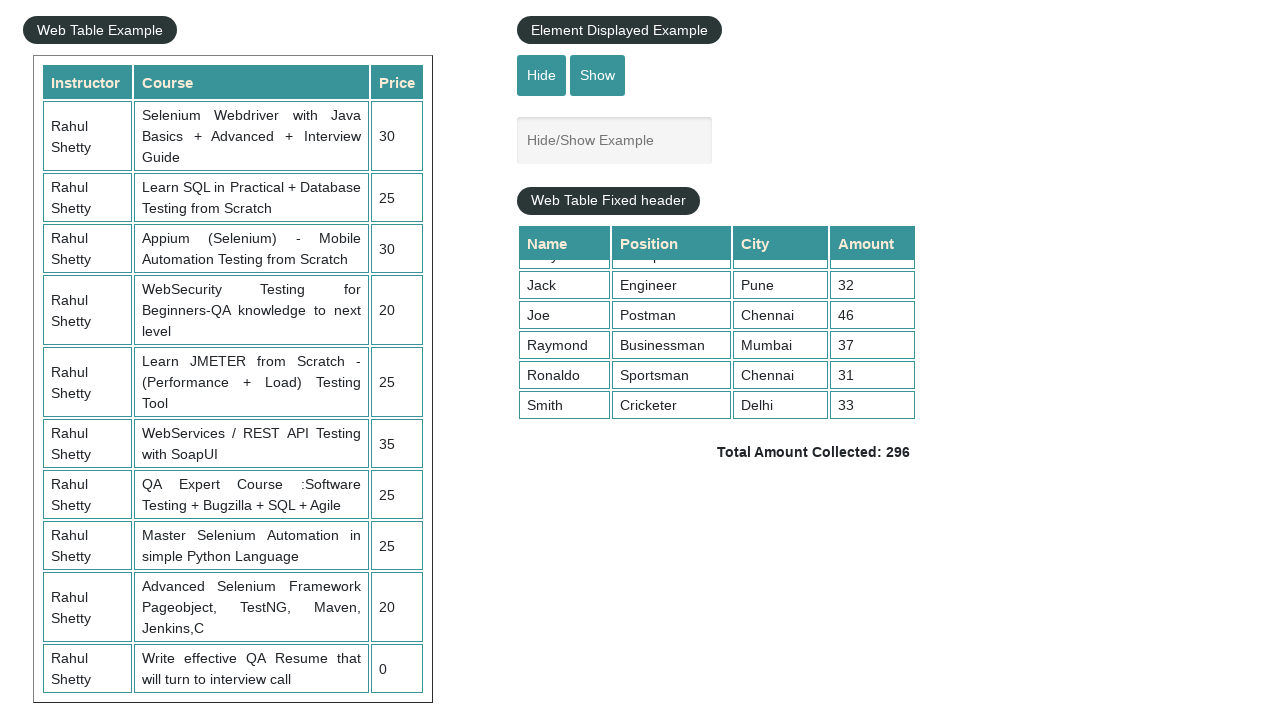

Verified that calculated sum (296) matches displayed total (296)
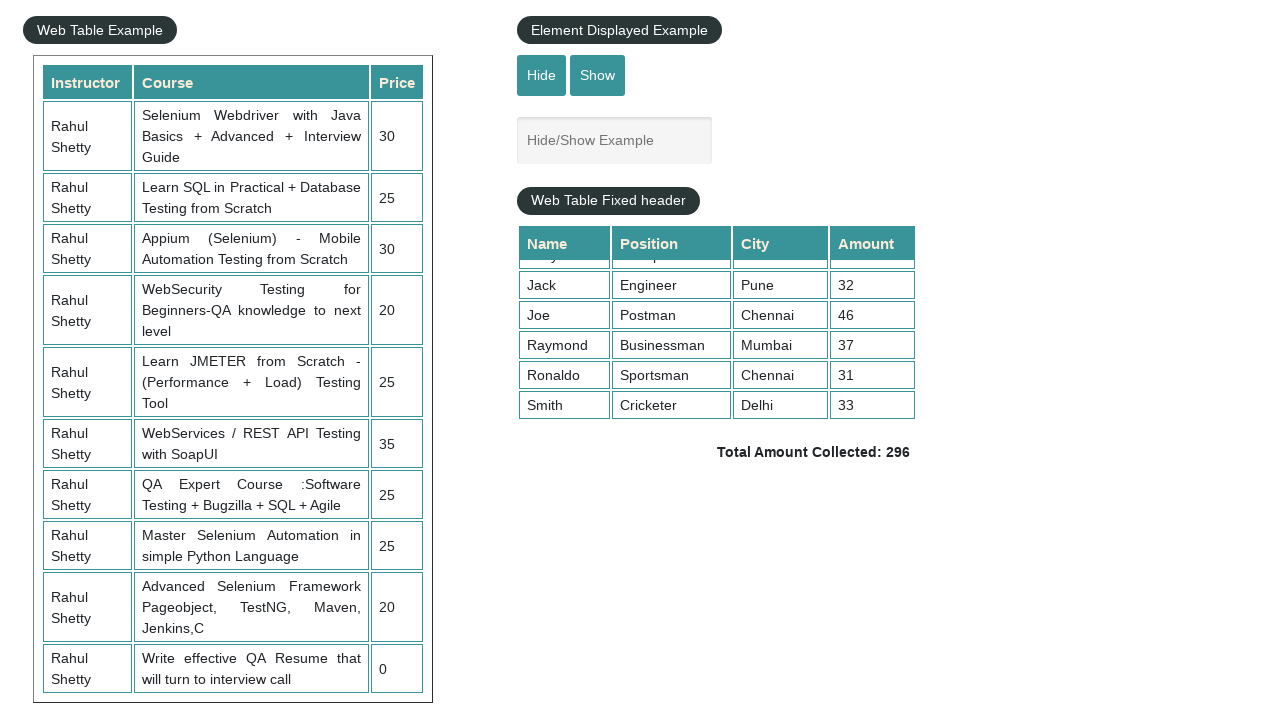

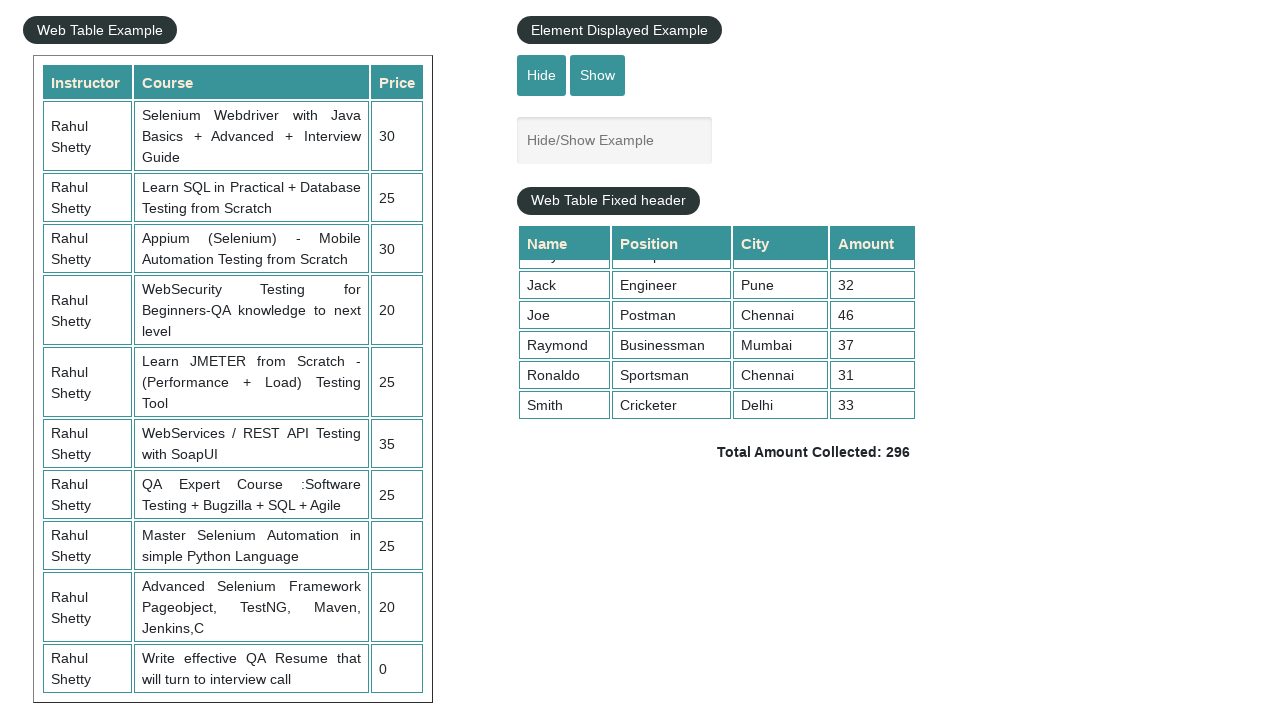